Navigates to a Stepik lesson page, fills in an answer ("get()") in the textarea field, and clicks the submit button to submit the solution.

Starting URL: https://stepik.org/lesson/25969/step/12

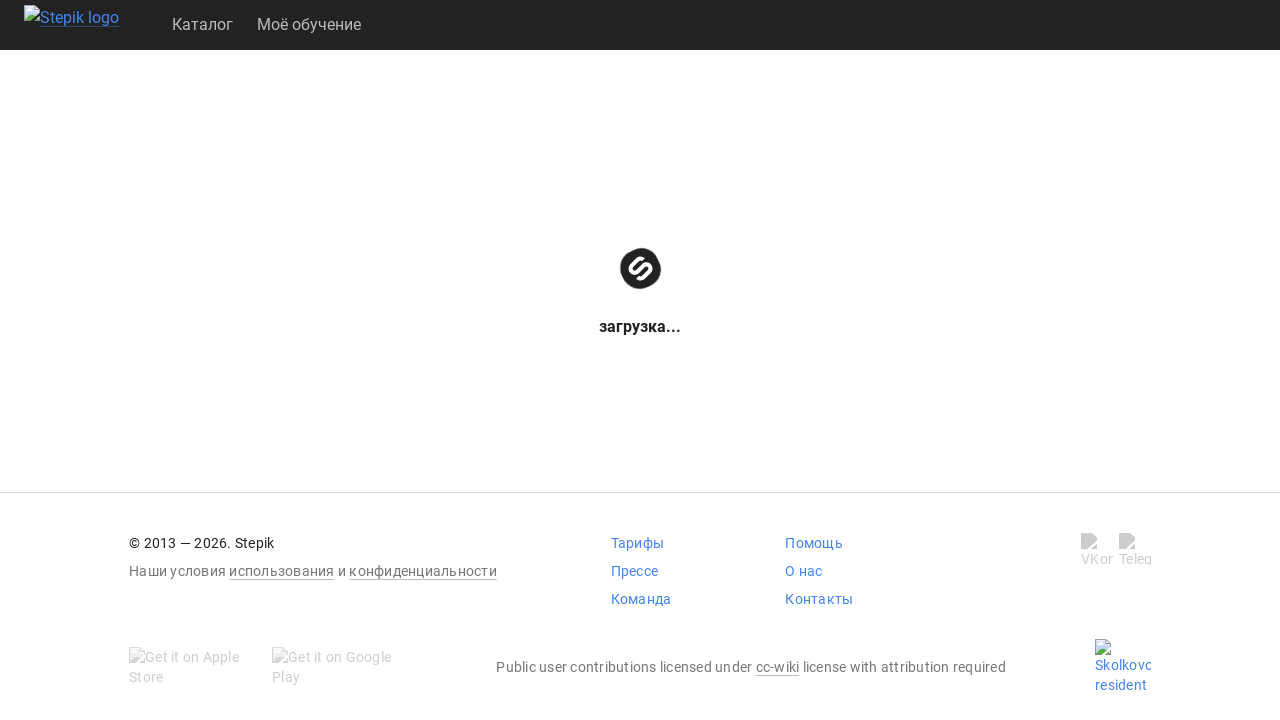

Waited for textarea field to be available
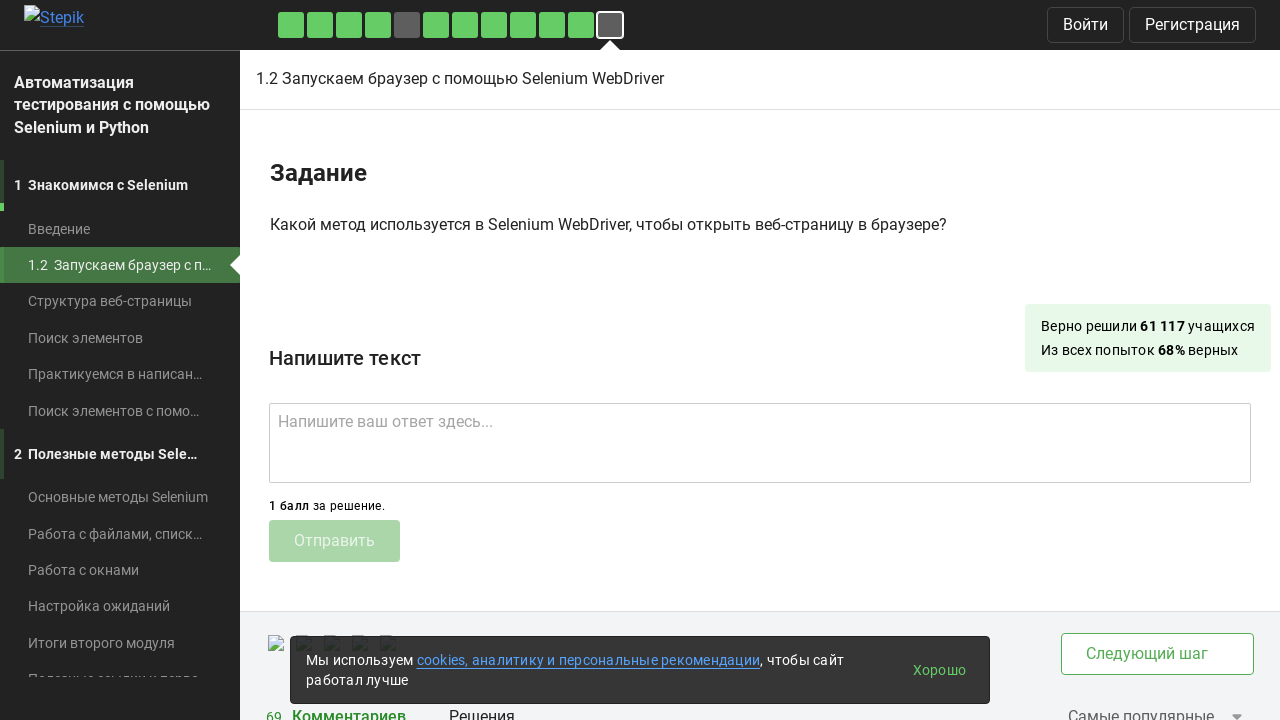

Filled textarea with answer 'get()' on .textarea
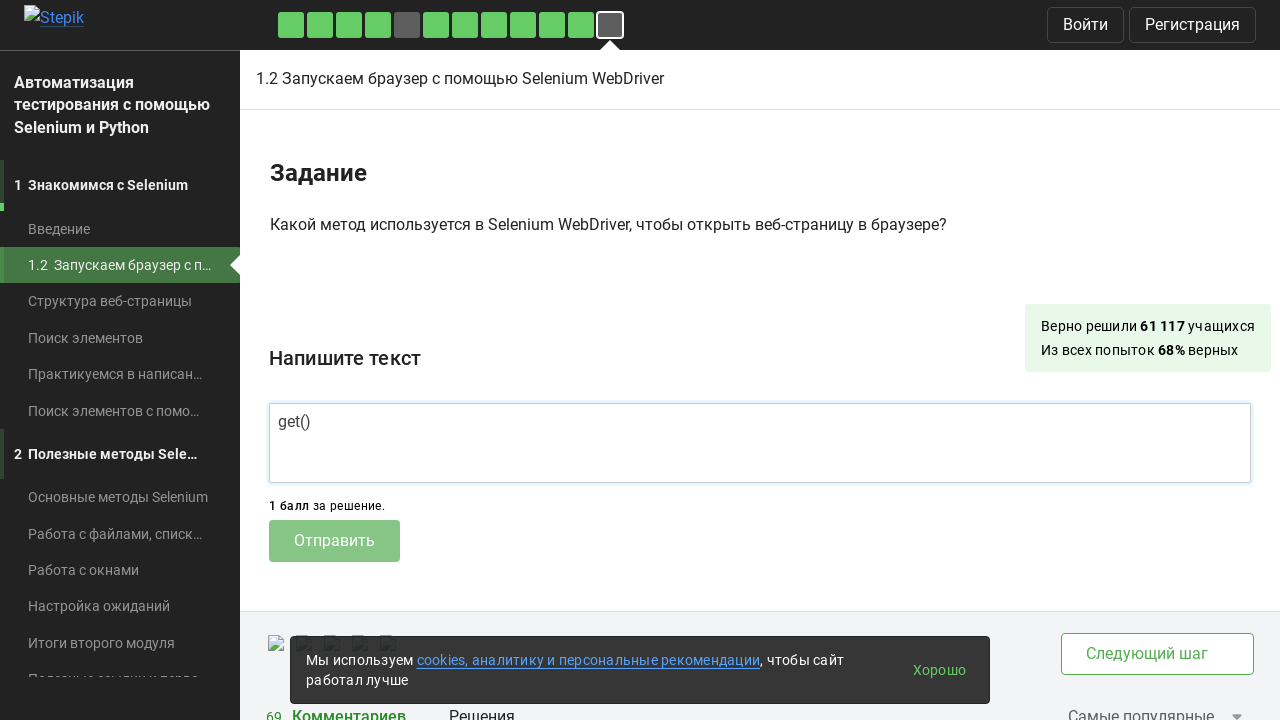

Waited for submit button to be available
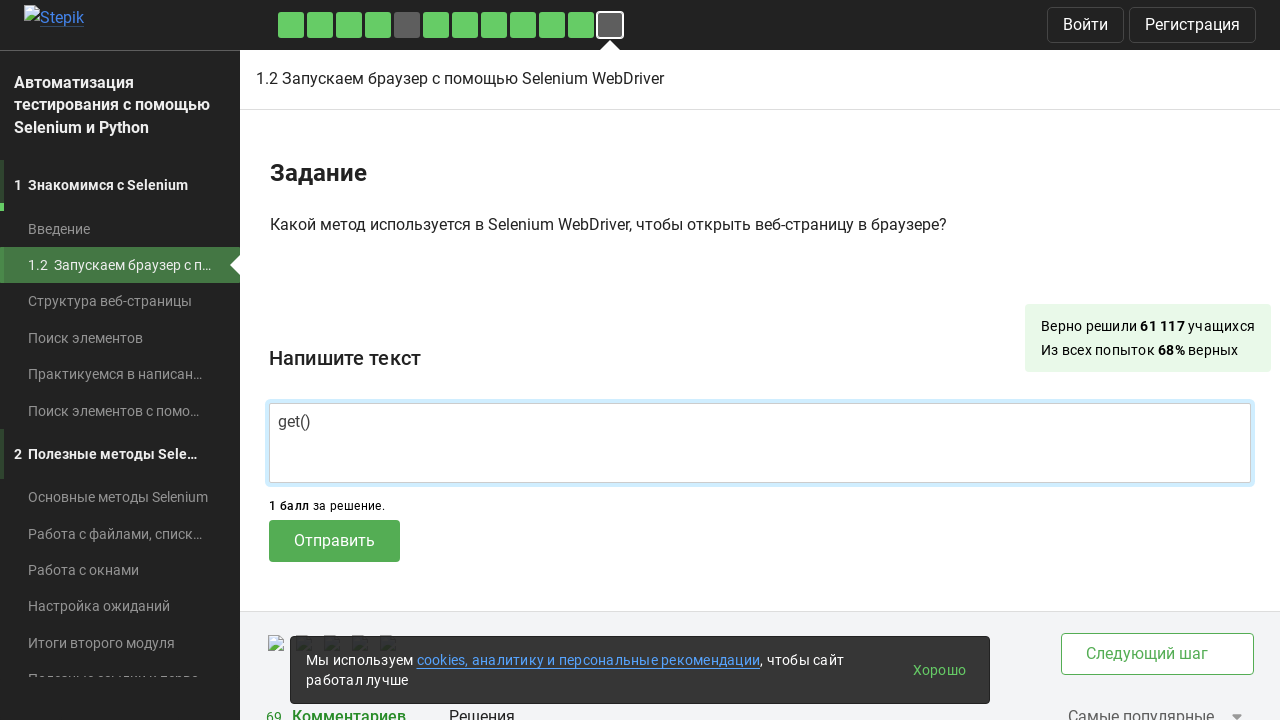

Clicked submit button to submit the solution at (334, 541) on .submit-submission
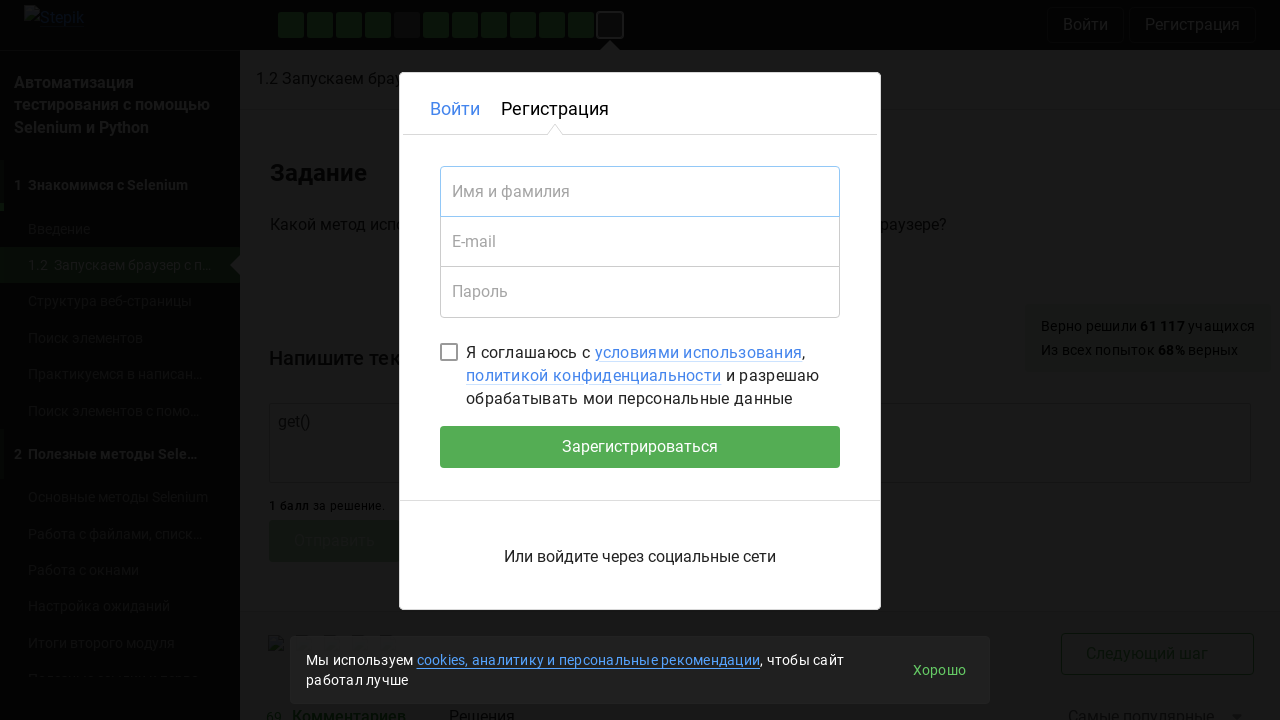

Waited 2 seconds for submission to process
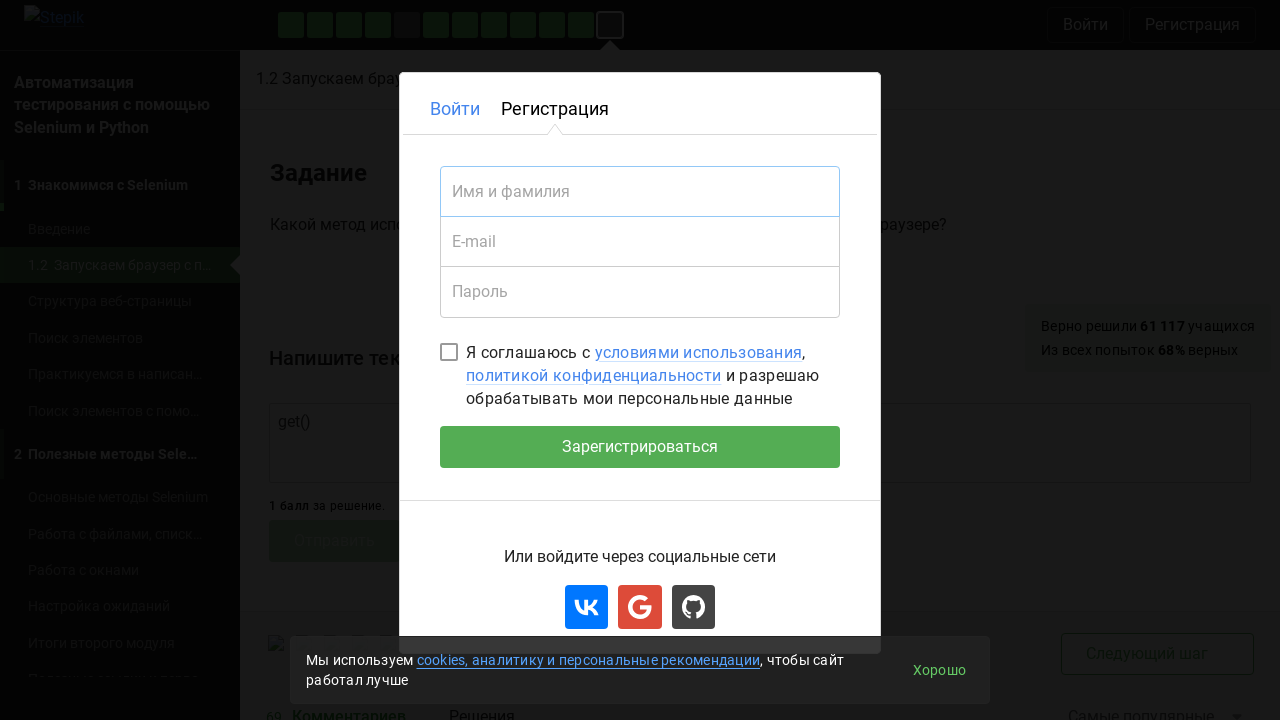

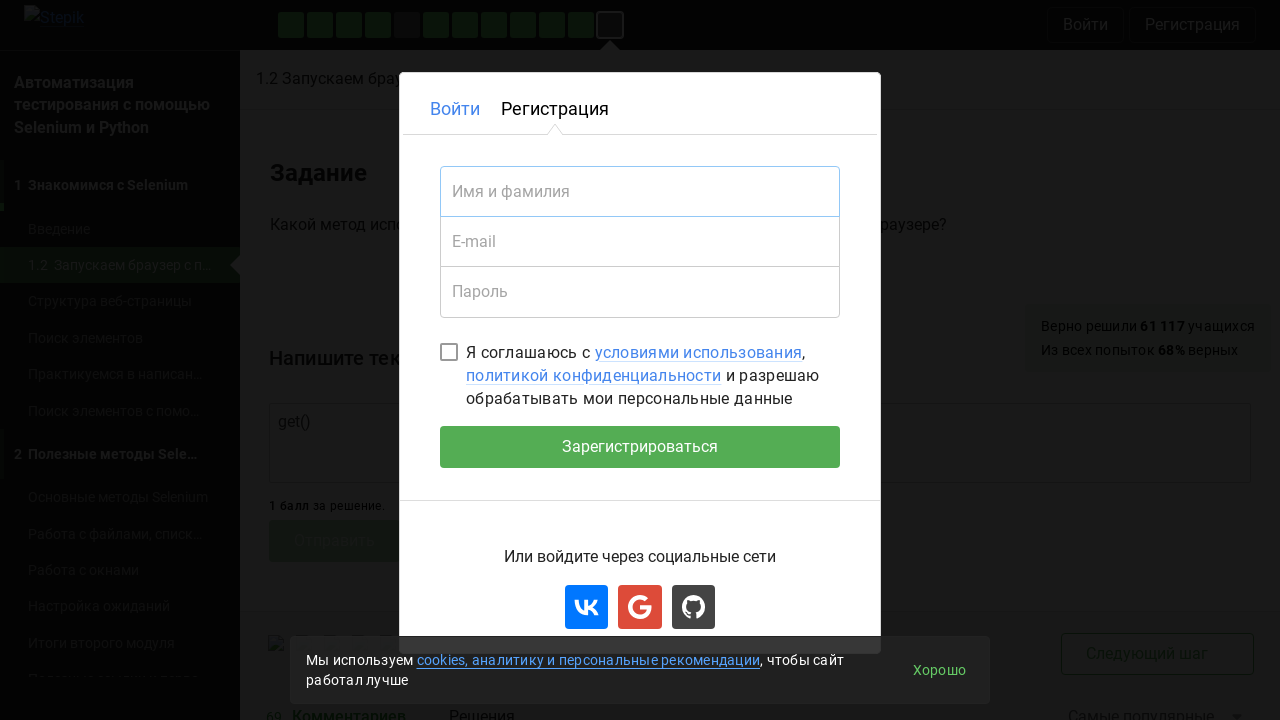